Opens a page, clicks a button that opens a new tab, switches to the new tab, solves a math captcha by reading a value, calculating the logarithm formula, submitting the answer, and verifying the alert response.

Starting URL: http://suninjuly.github.io/redirect_accept.html

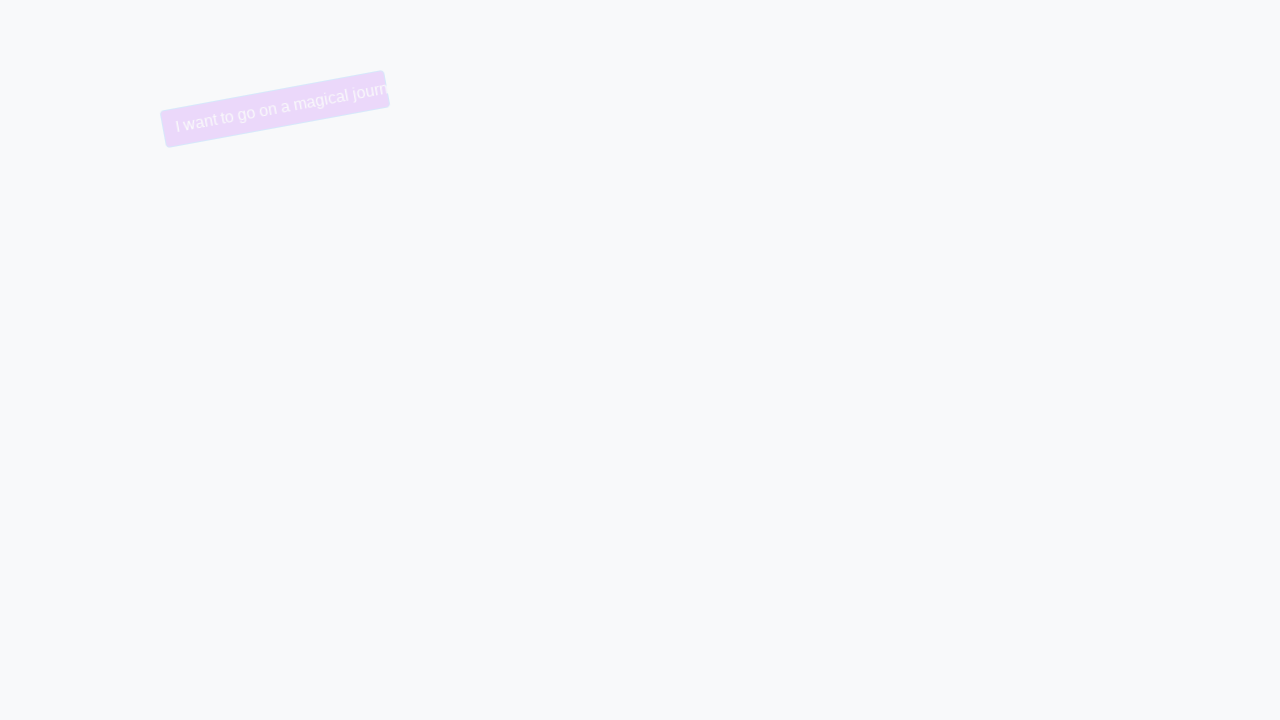

Removed trollface class from button element
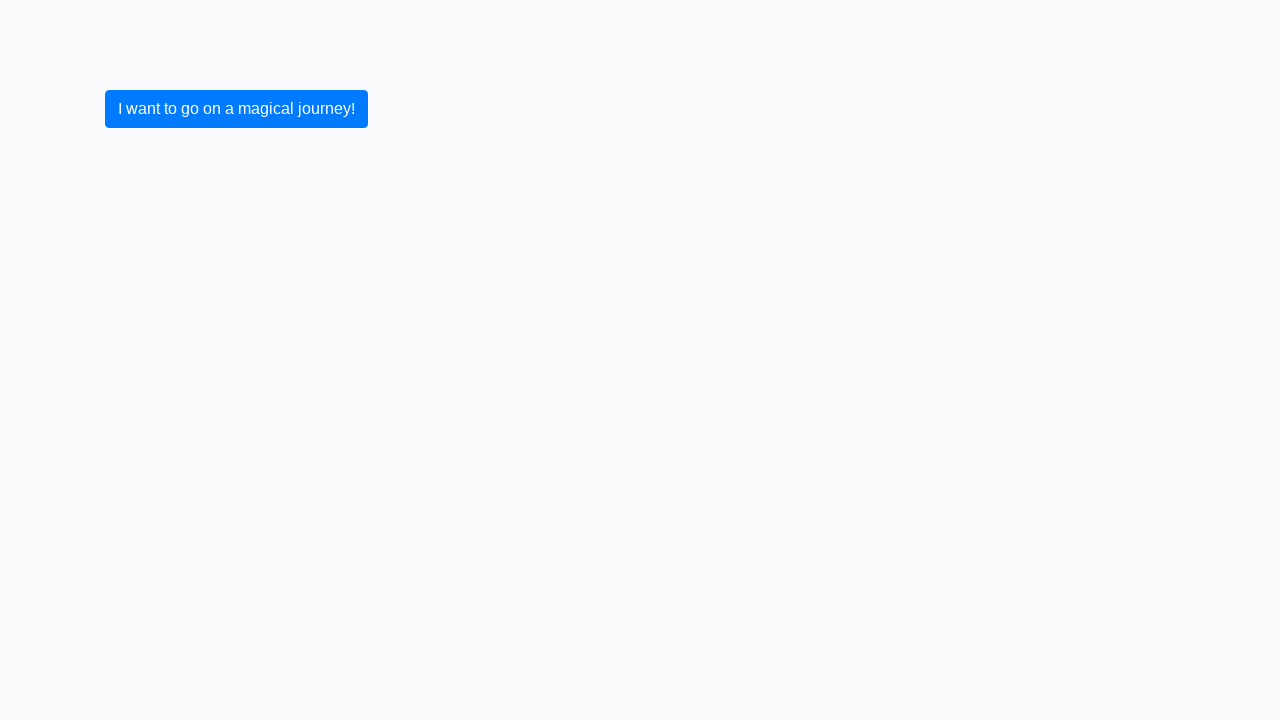

Clicked button to open new tab at (236, 109) on button
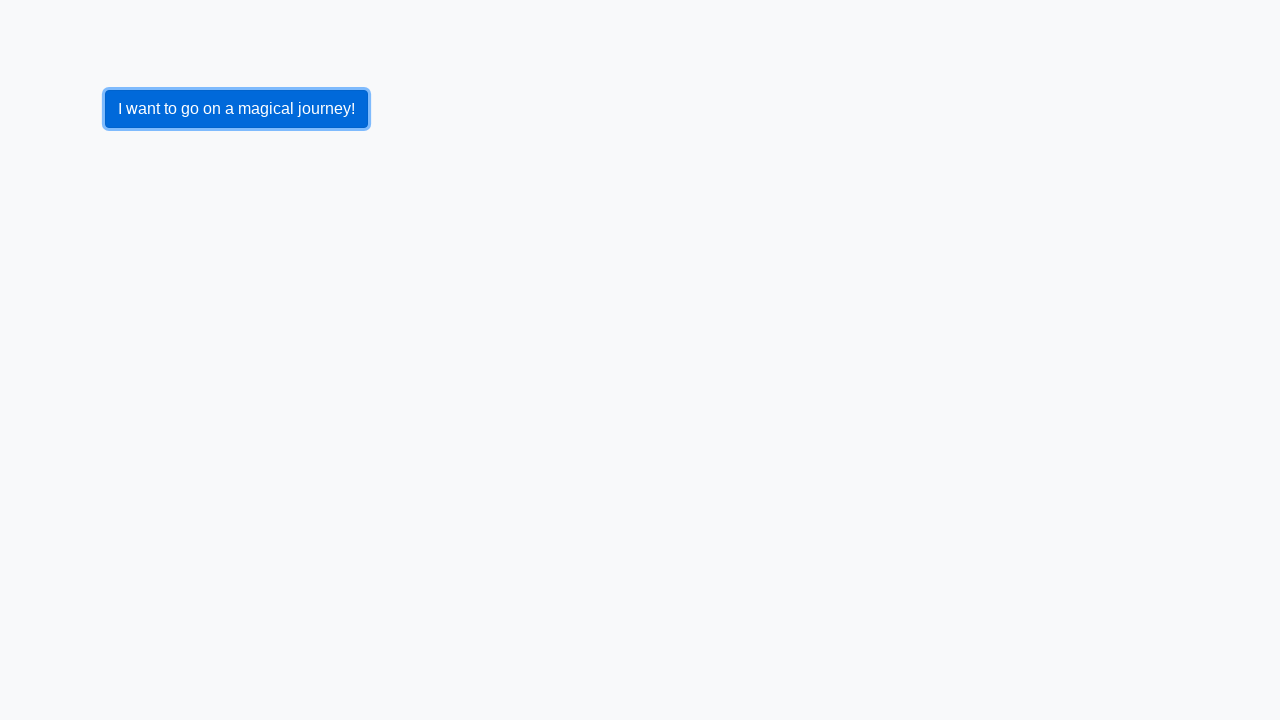

Switched to new tab and waited for page load
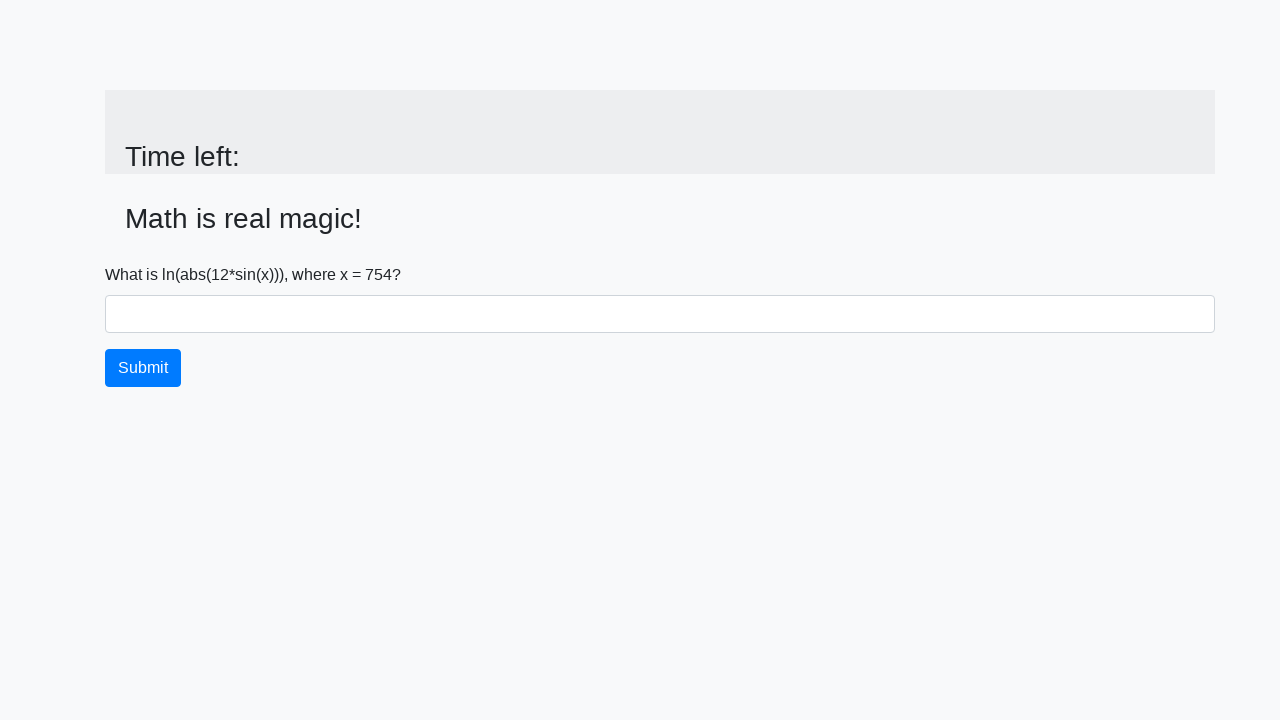

Retrieved captcha value: 754
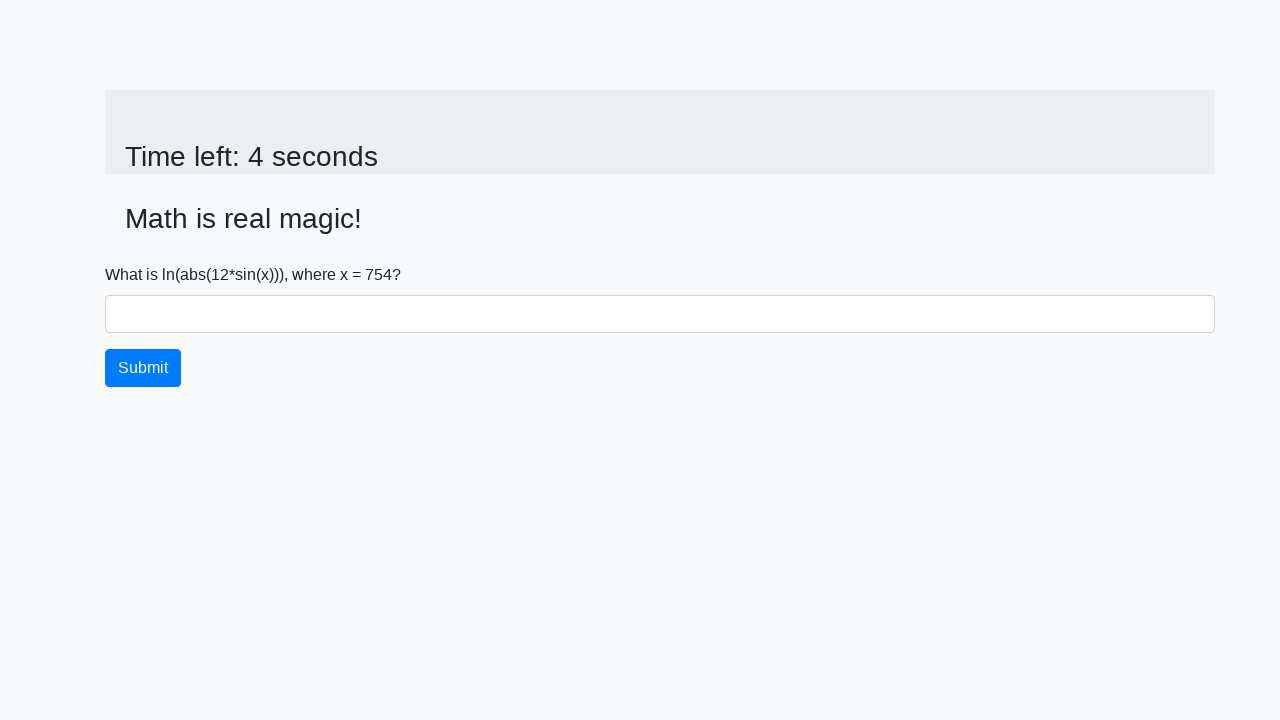

Calculated logarithm formula result: -1.545775781470873
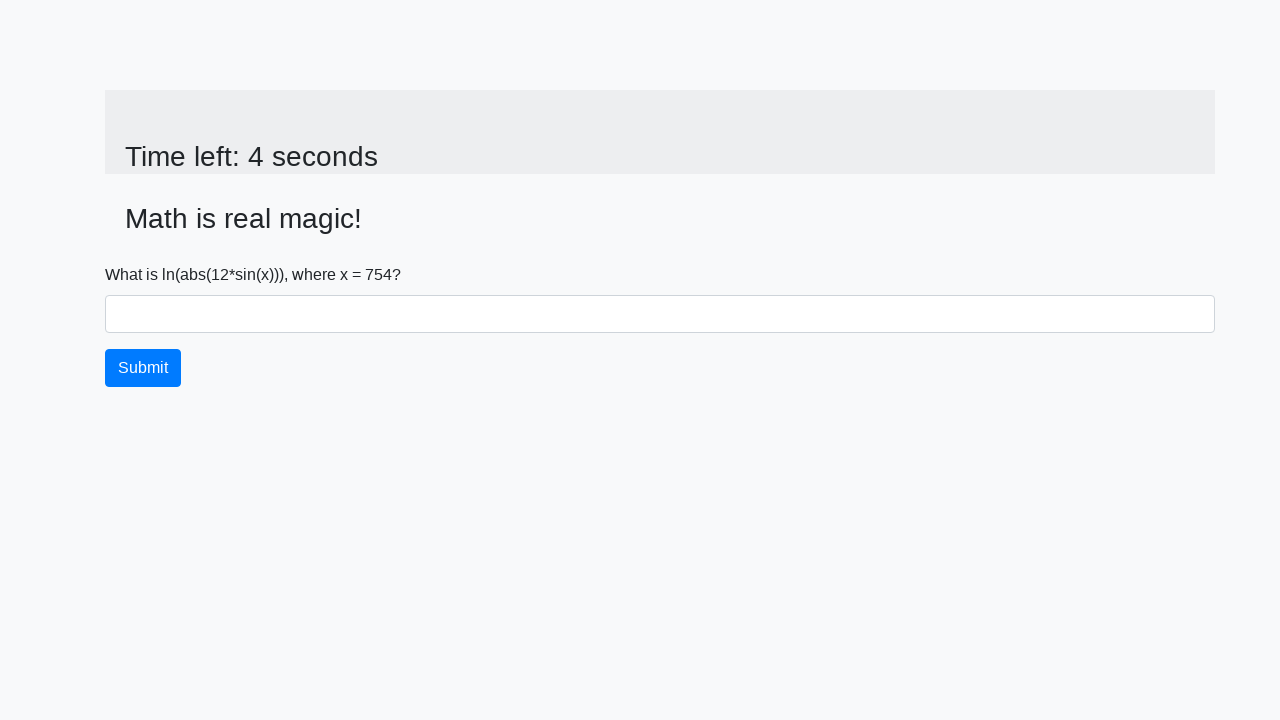

Filled answer field with calculated result on #answer
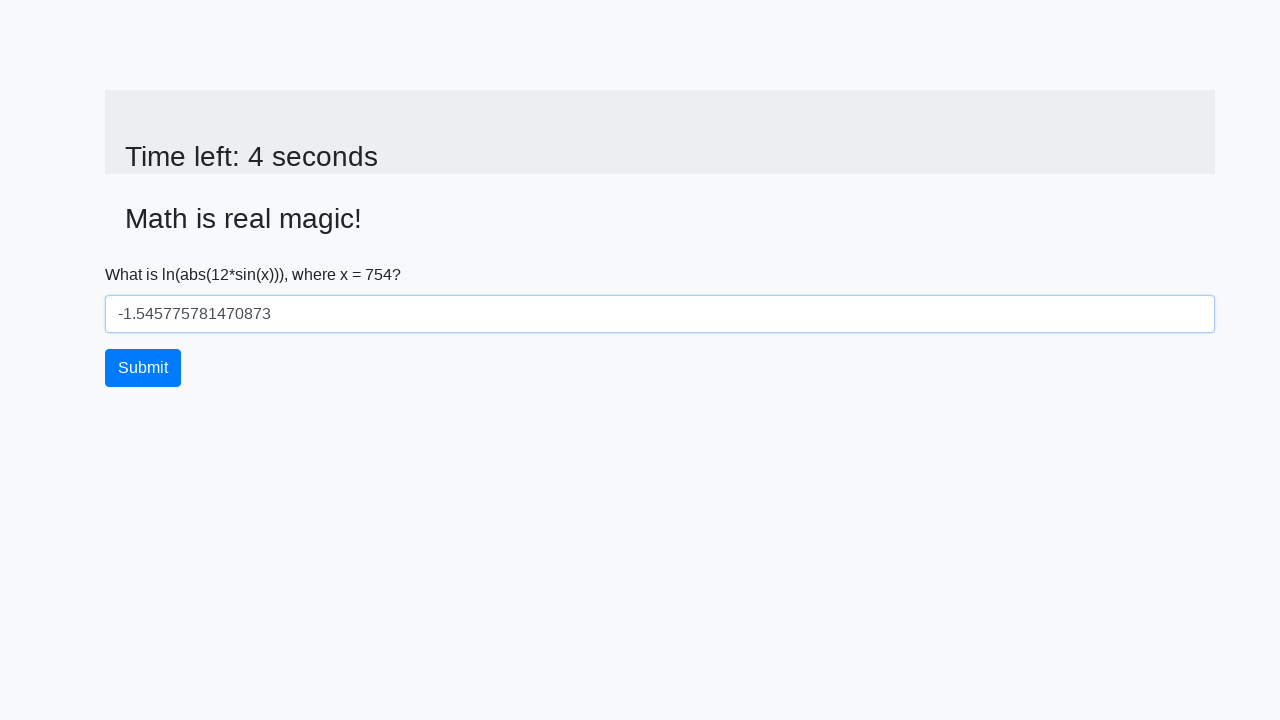

Clicked submit button at (143, 368) on .btn.btn-primary
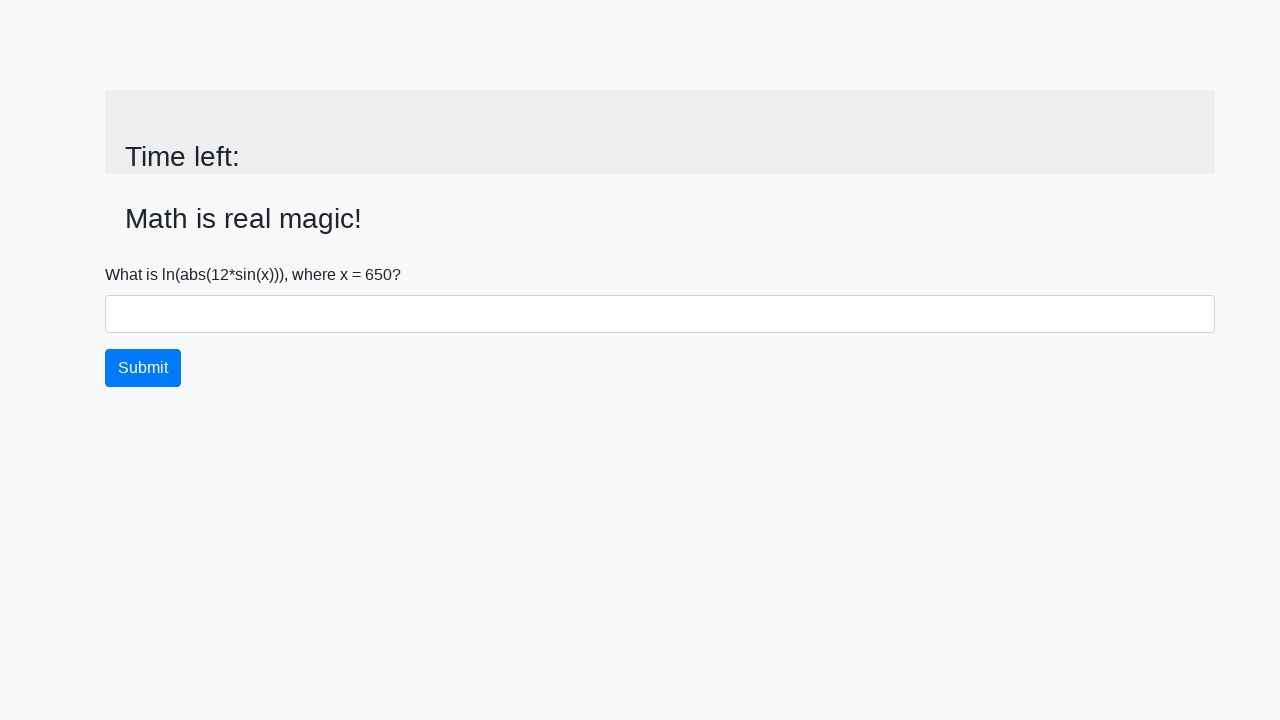

Set up alert dialog handler to accept
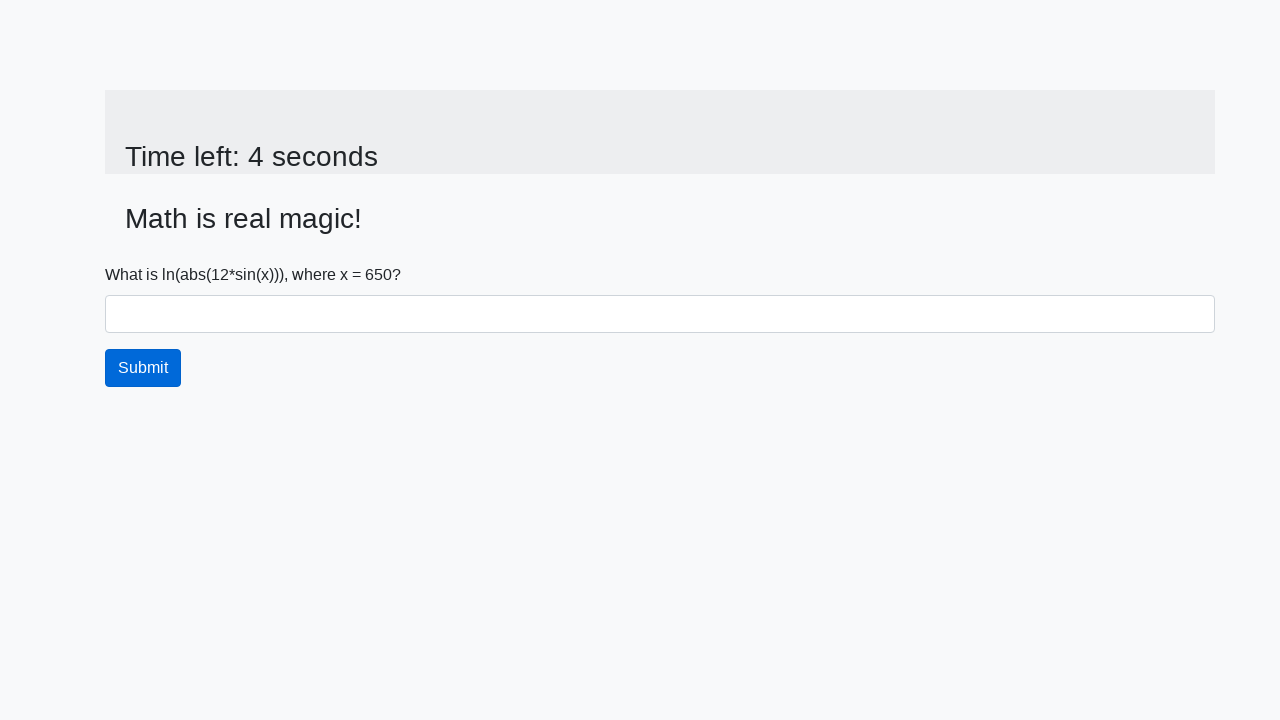

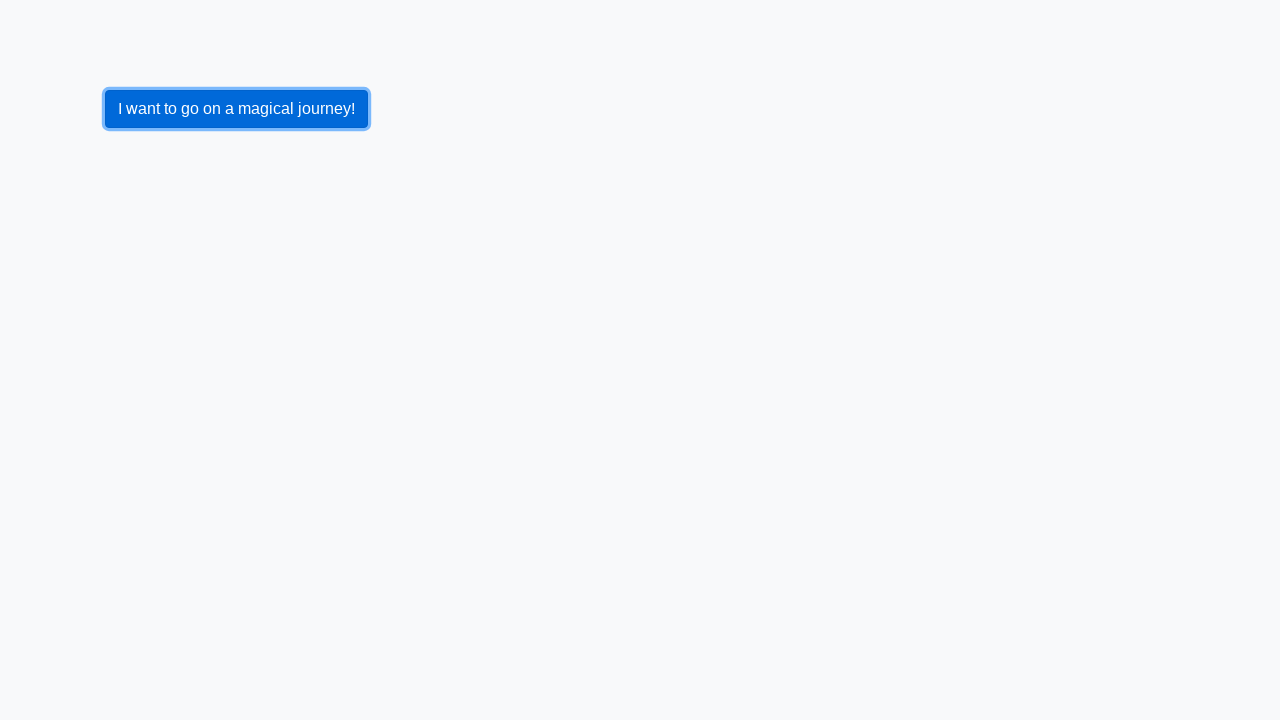